Tests calendar date picker functionality by clicking on the first date picker input field to open the calendar widget

Starting URL: https://www.hyrtutorials.com/p/calendar-practice.html

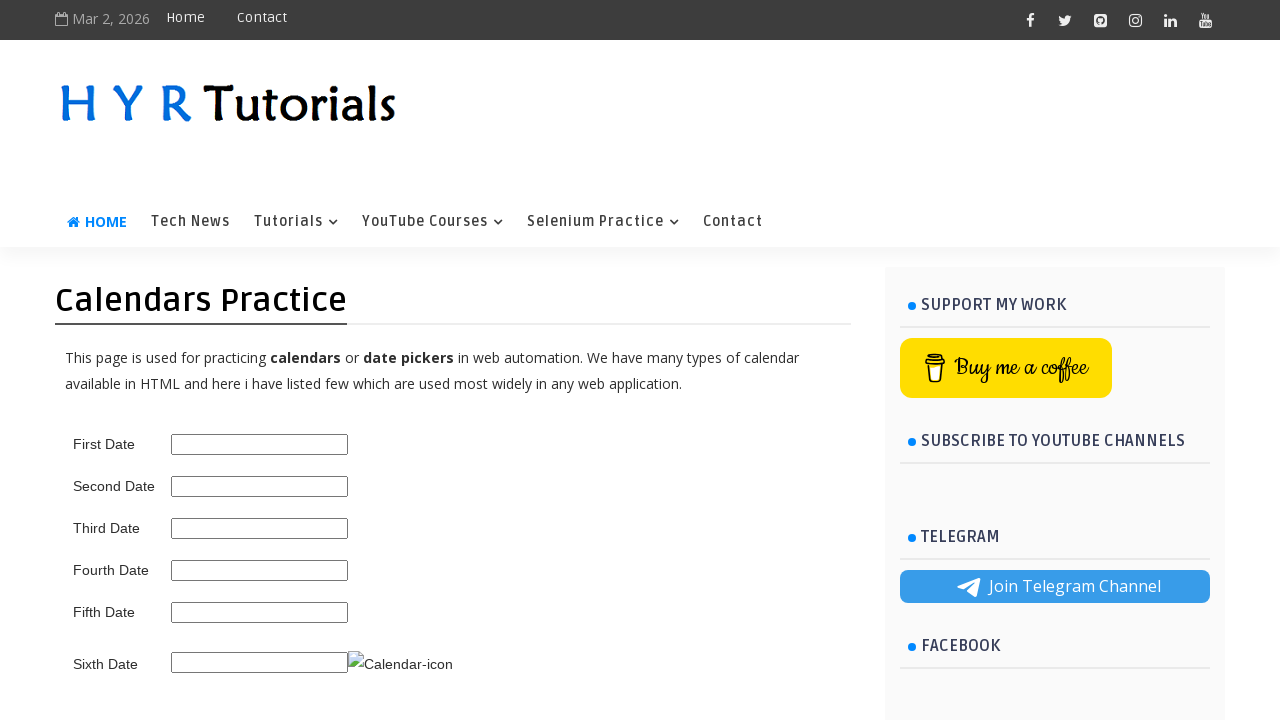

Navigated to calendar practice page
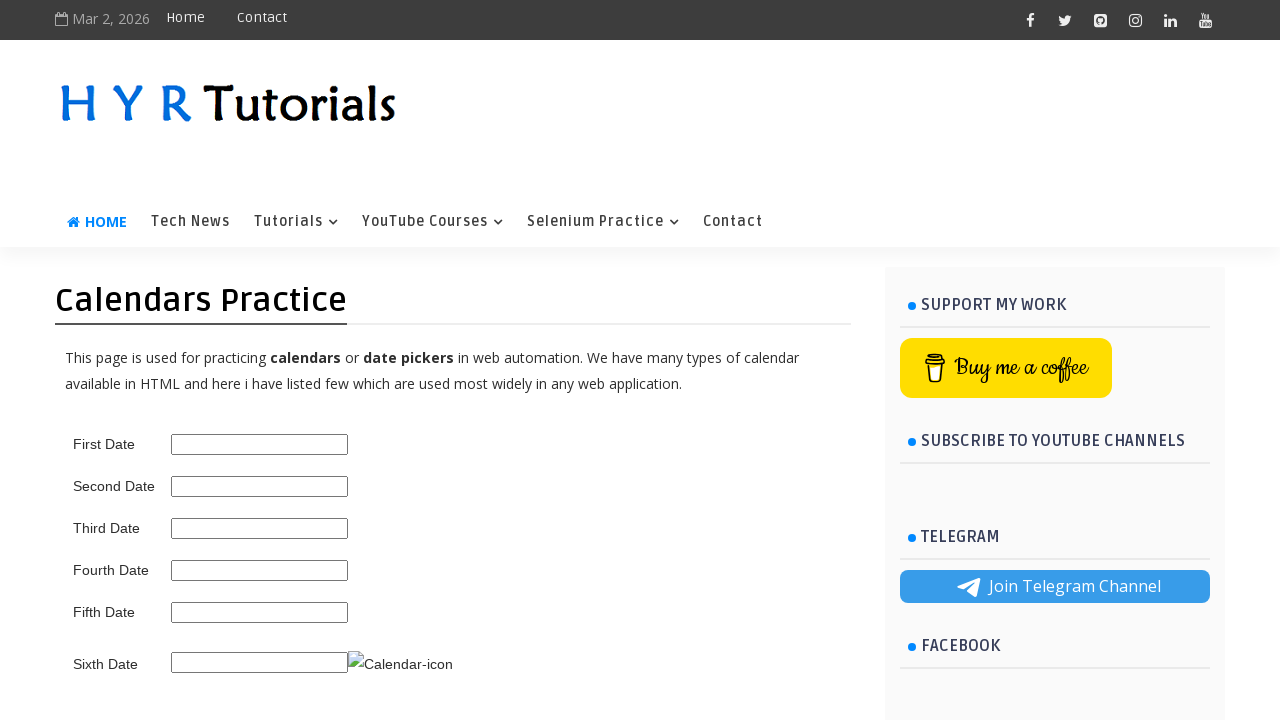

Clicked on the first date picker input field to open the calendar widget at (260, 444) on input#first_date_picker
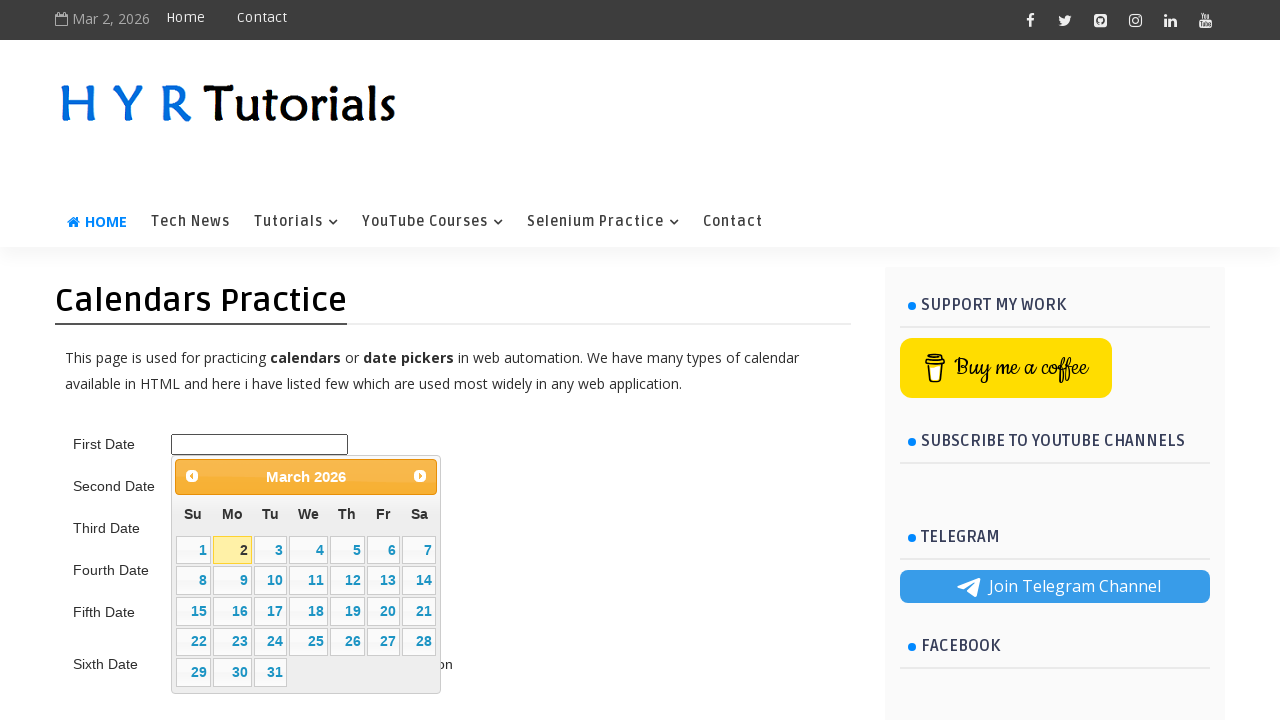

Waited for calendar widget to render
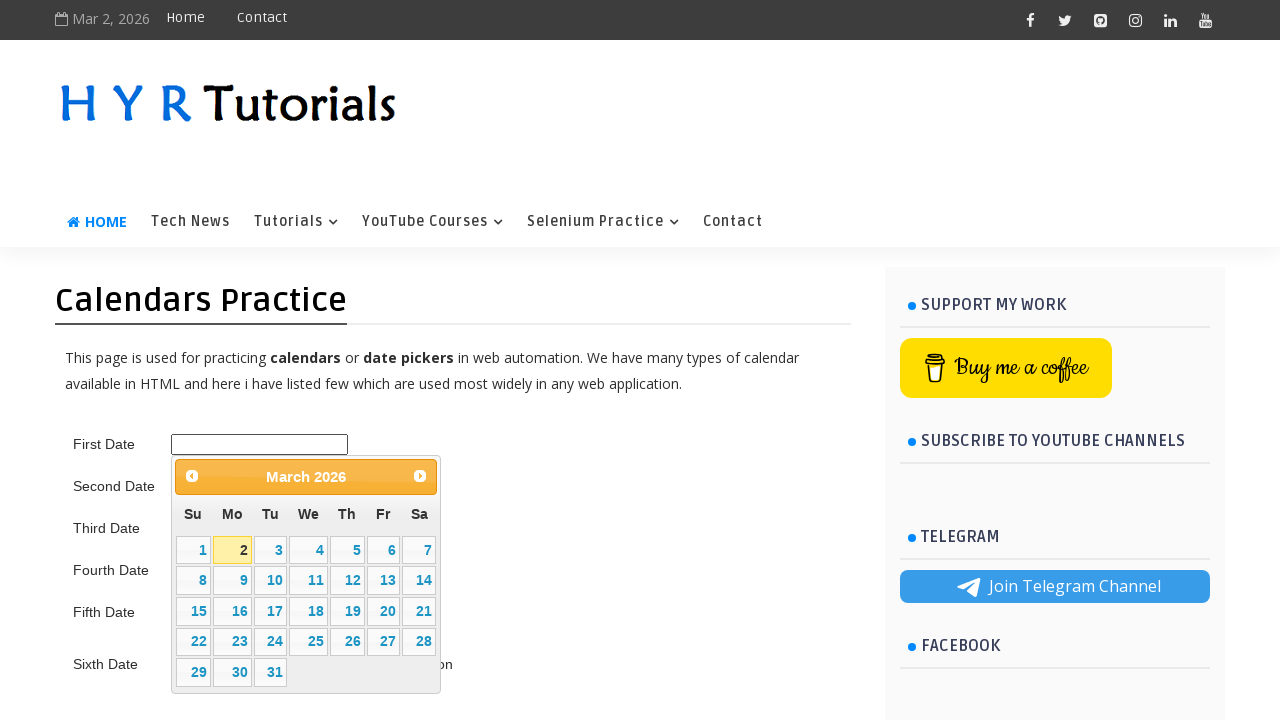

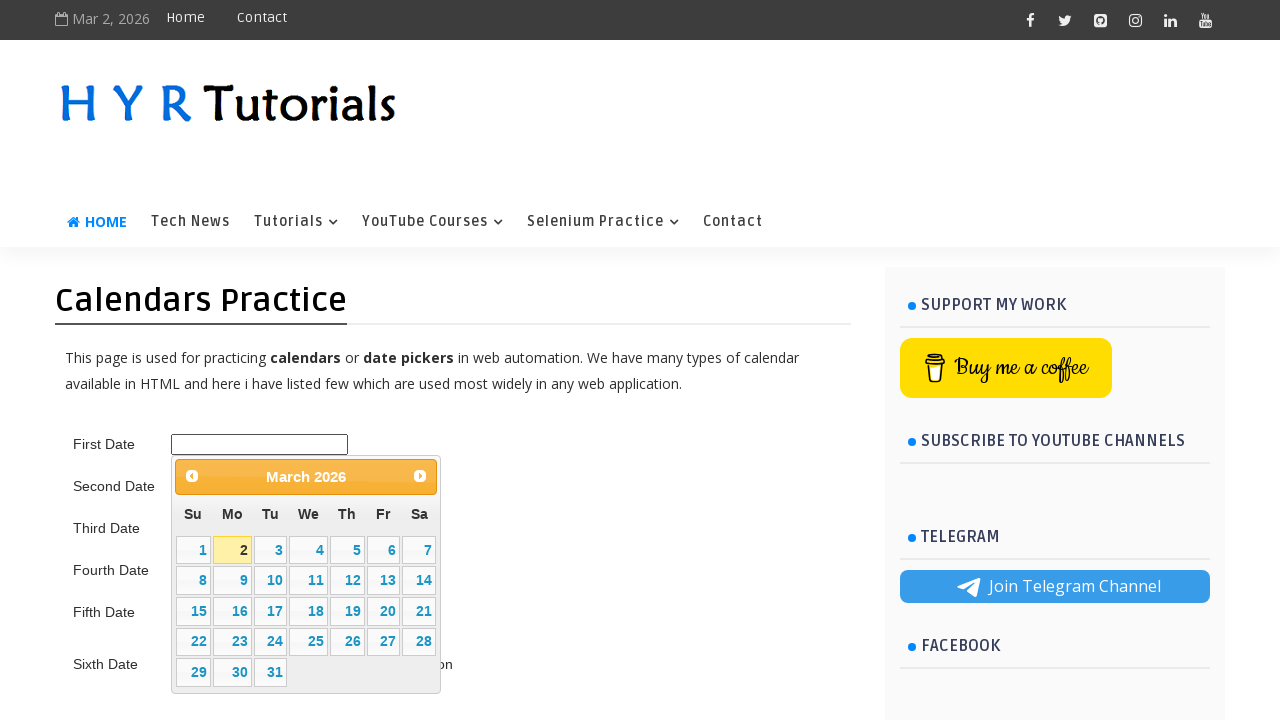